Tests show/hide functionality by entering text and toggling element visibility

Starting URL: https://rahulshettyacademy.com/AutomationPractice/

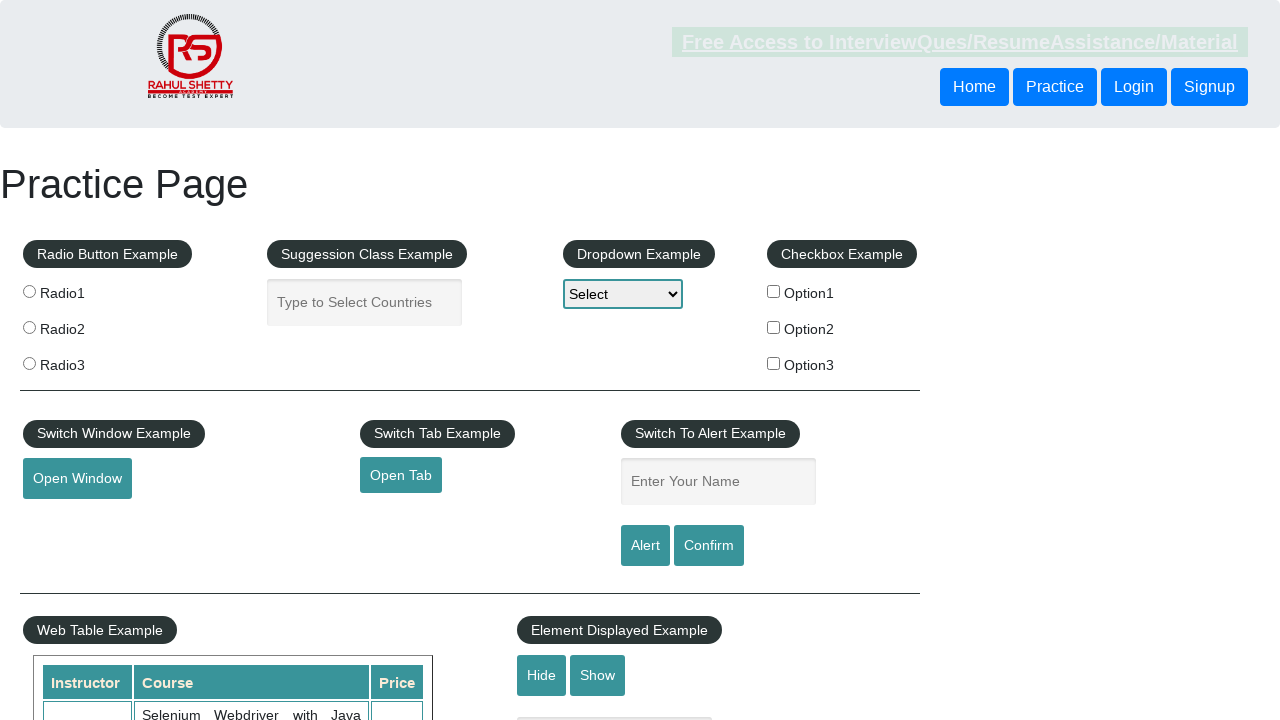

Filled displayed-text field with 'my message' on #displayed-text
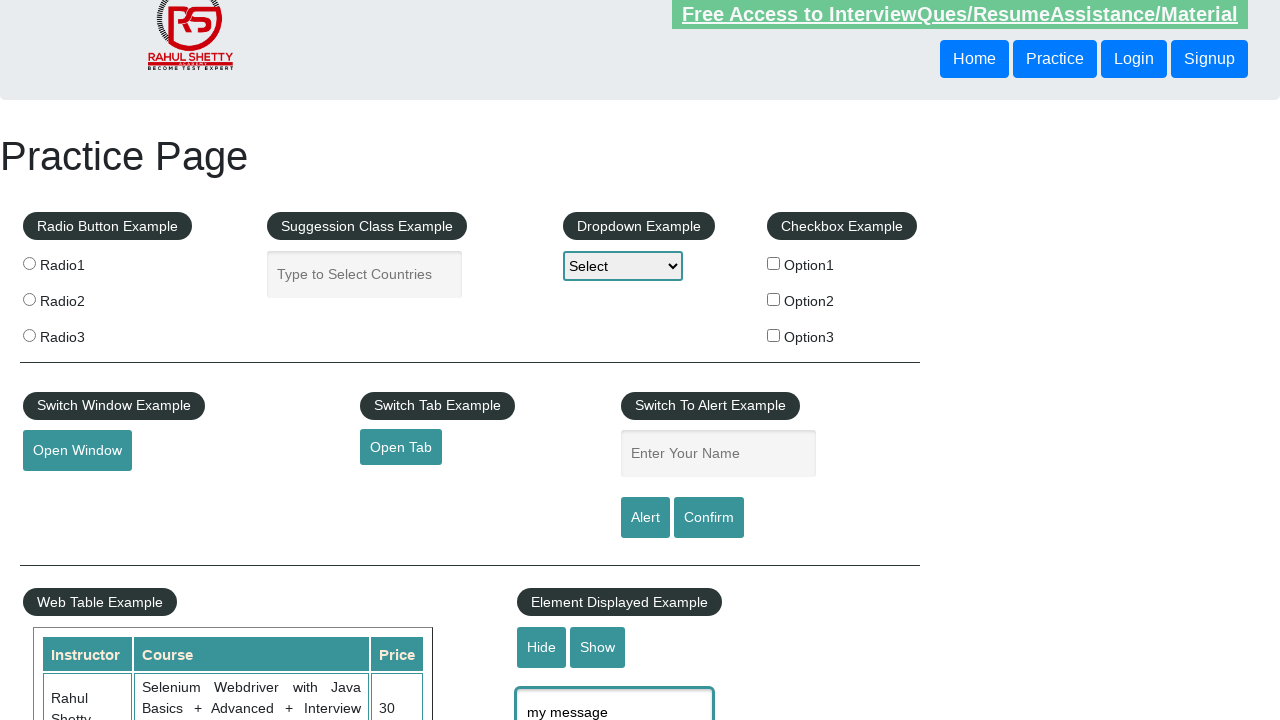

Clicked show textbox button at (598, 647) on #show-textbox
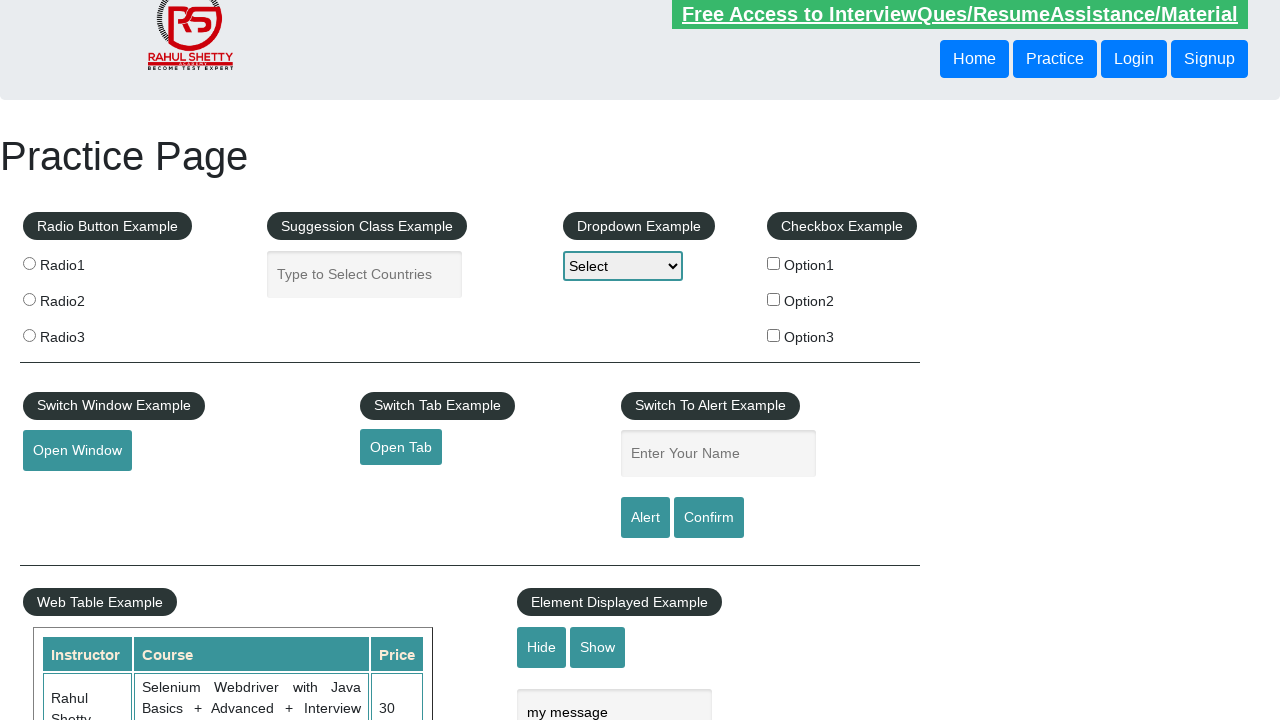

Clicked hide textbox button at (542, 647) on #hide-textbox
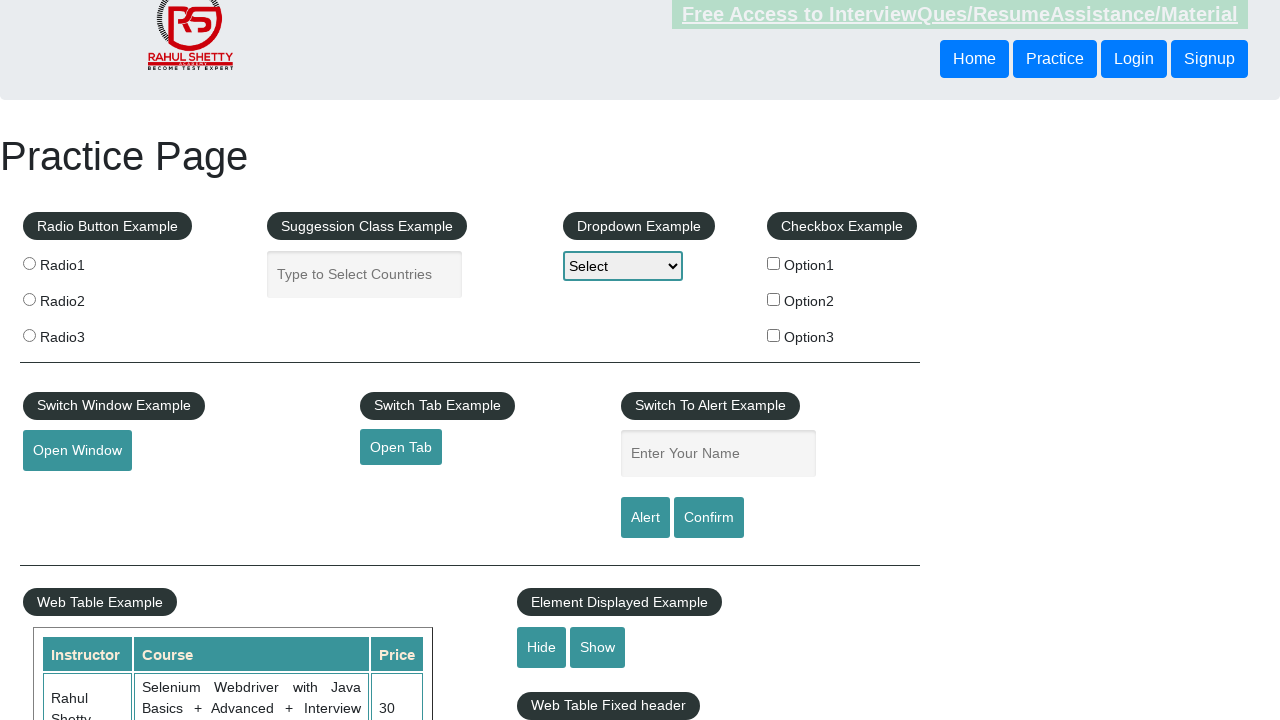

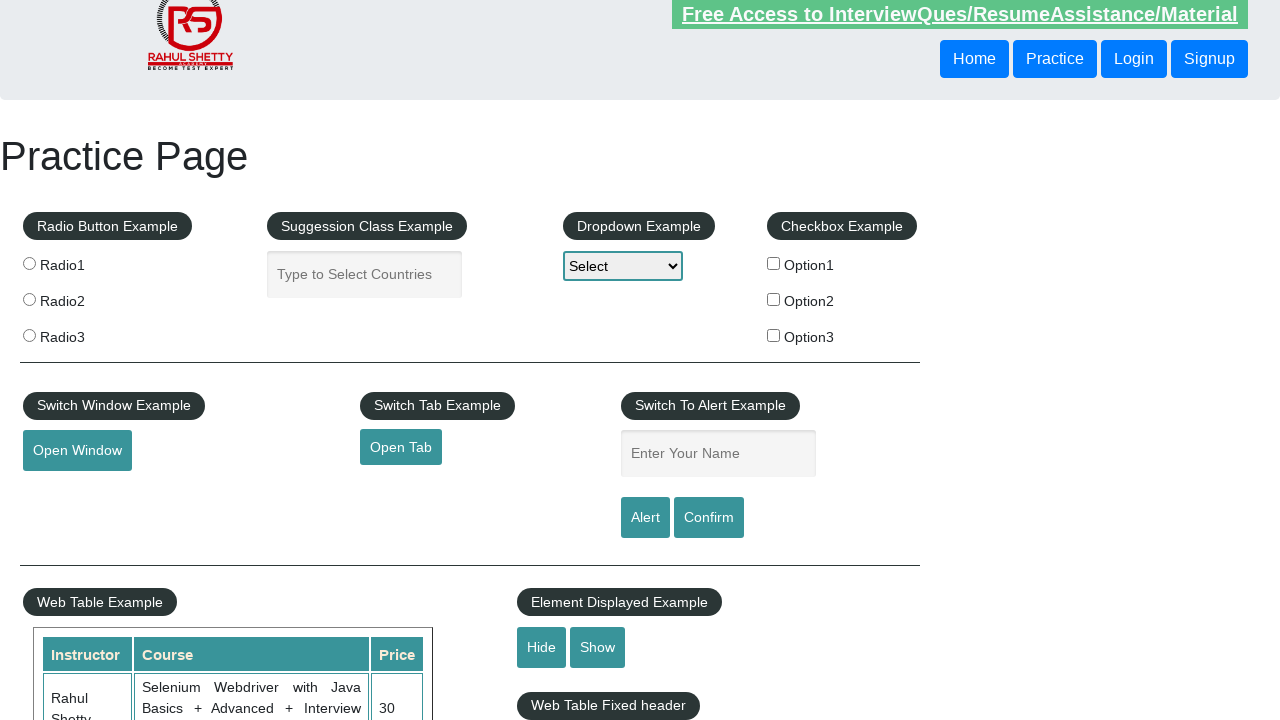